Tests adding todo items by creating two todos and verifying they appear in the list

Starting URL: https://demo.playwright.dev/todomvc

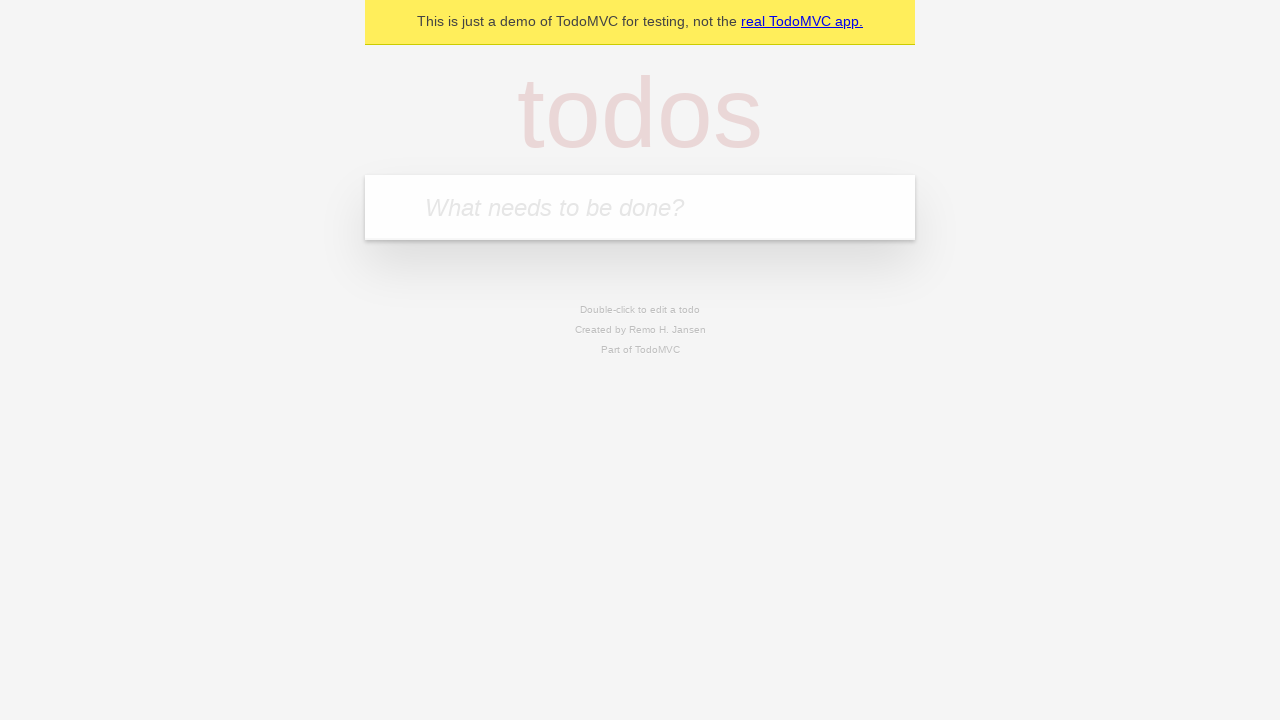

Filled todo input field with 'buy some cheese' on .new-todo
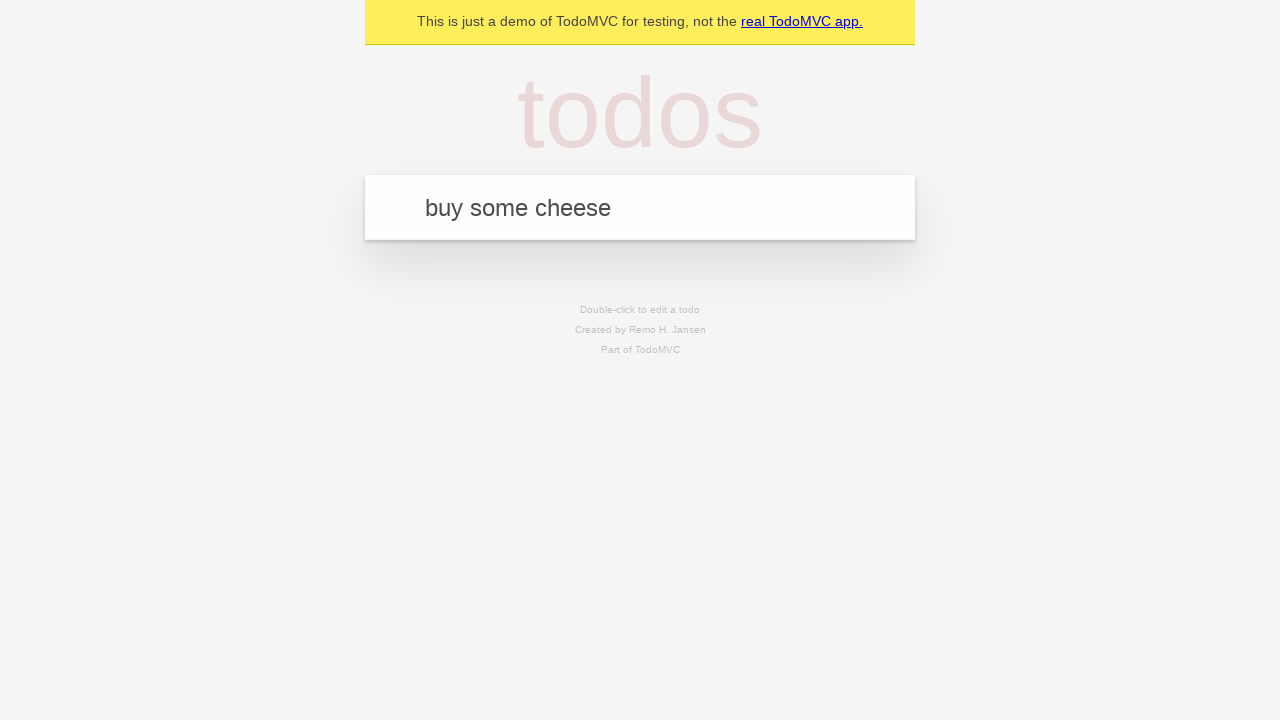

Pressed Enter to create first todo item on .new-todo
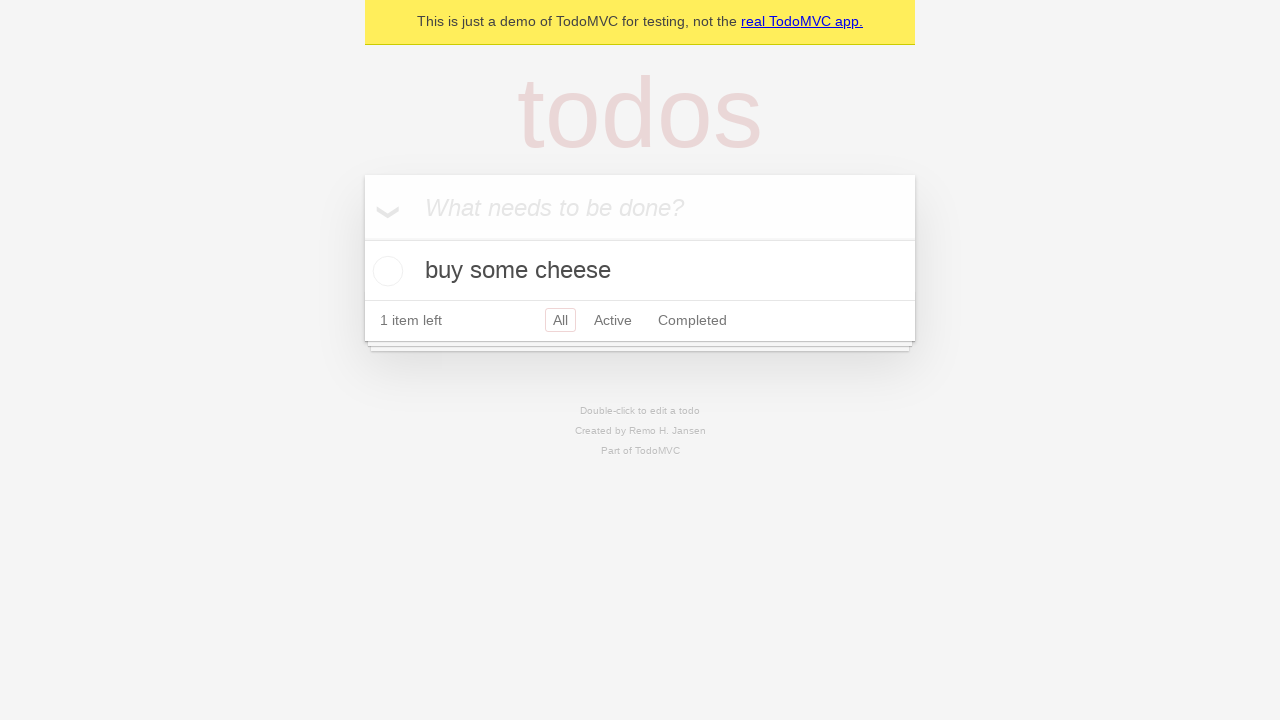

First todo item appeared in the list
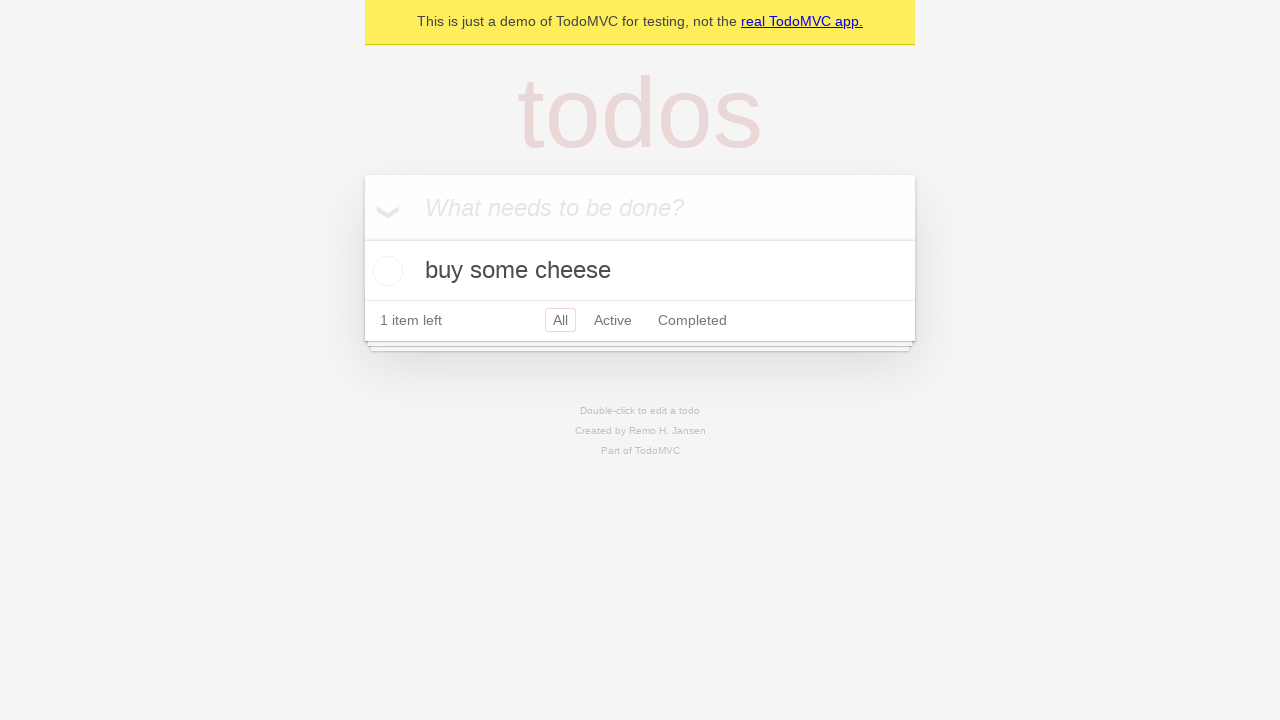

Filled todo input field with 'feed the cat' on .new-todo
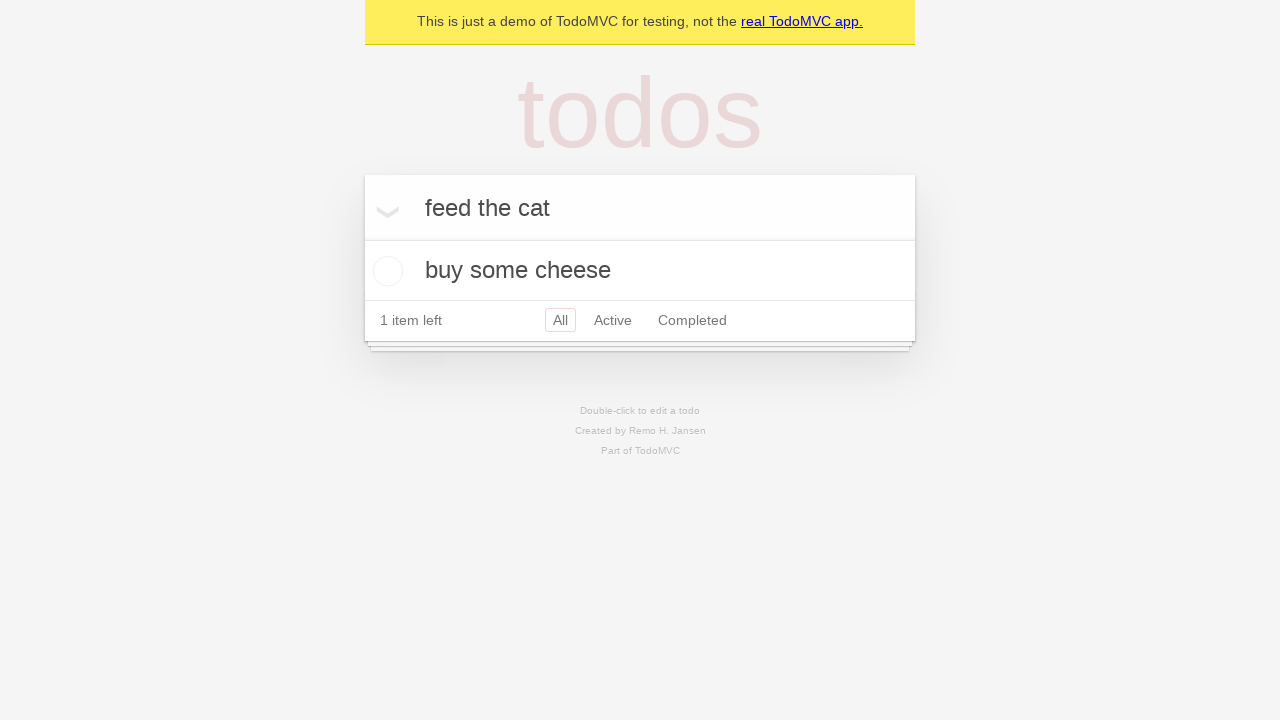

Pressed Enter to create second todo item on .new-todo
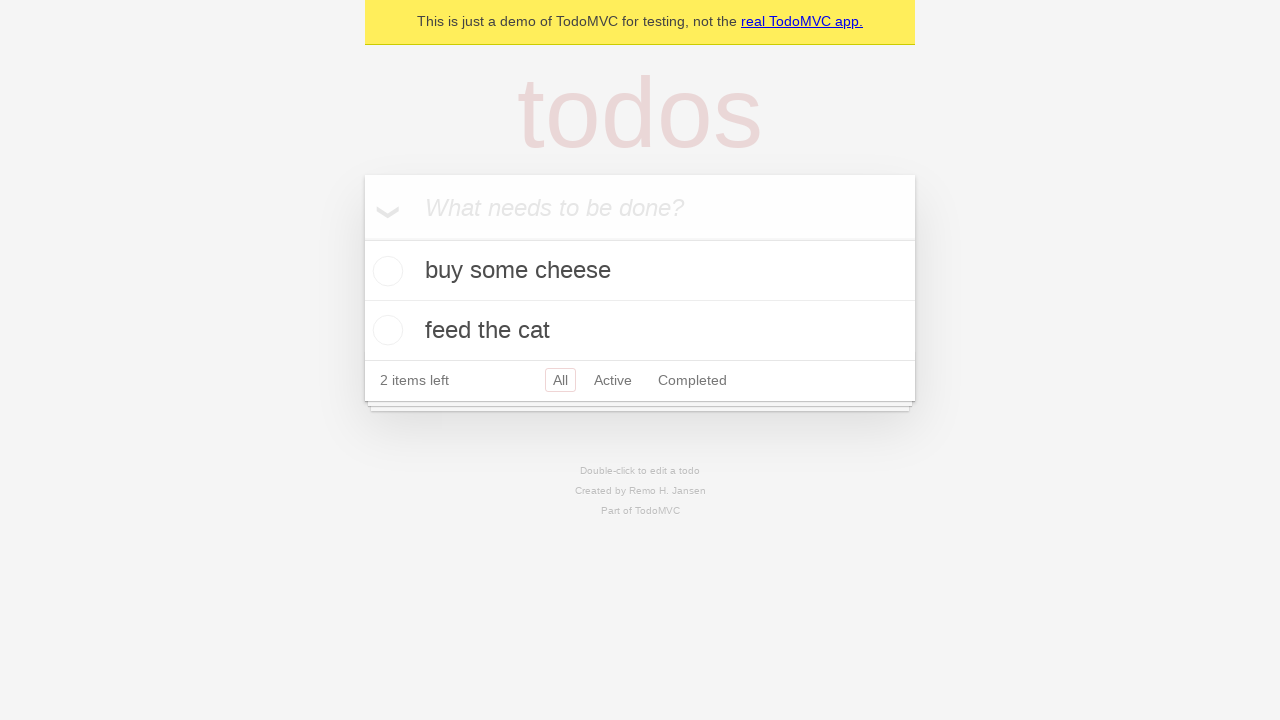

Second todo item appeared in the list
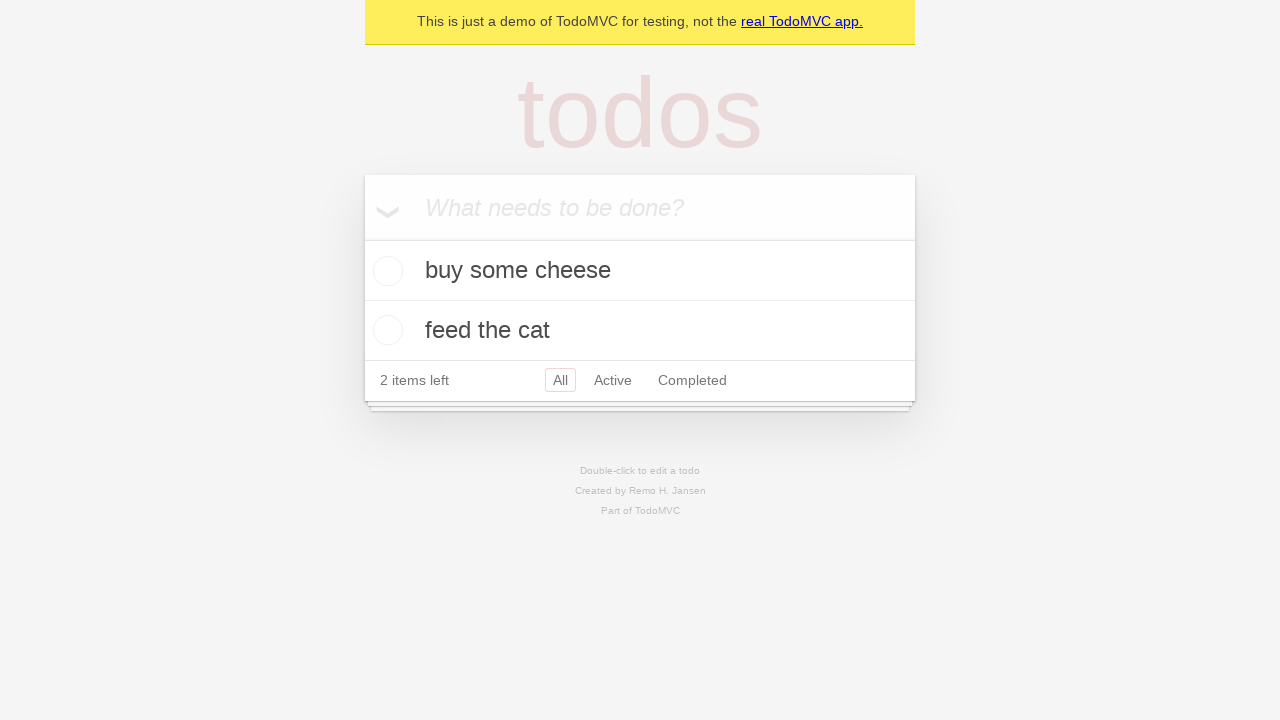

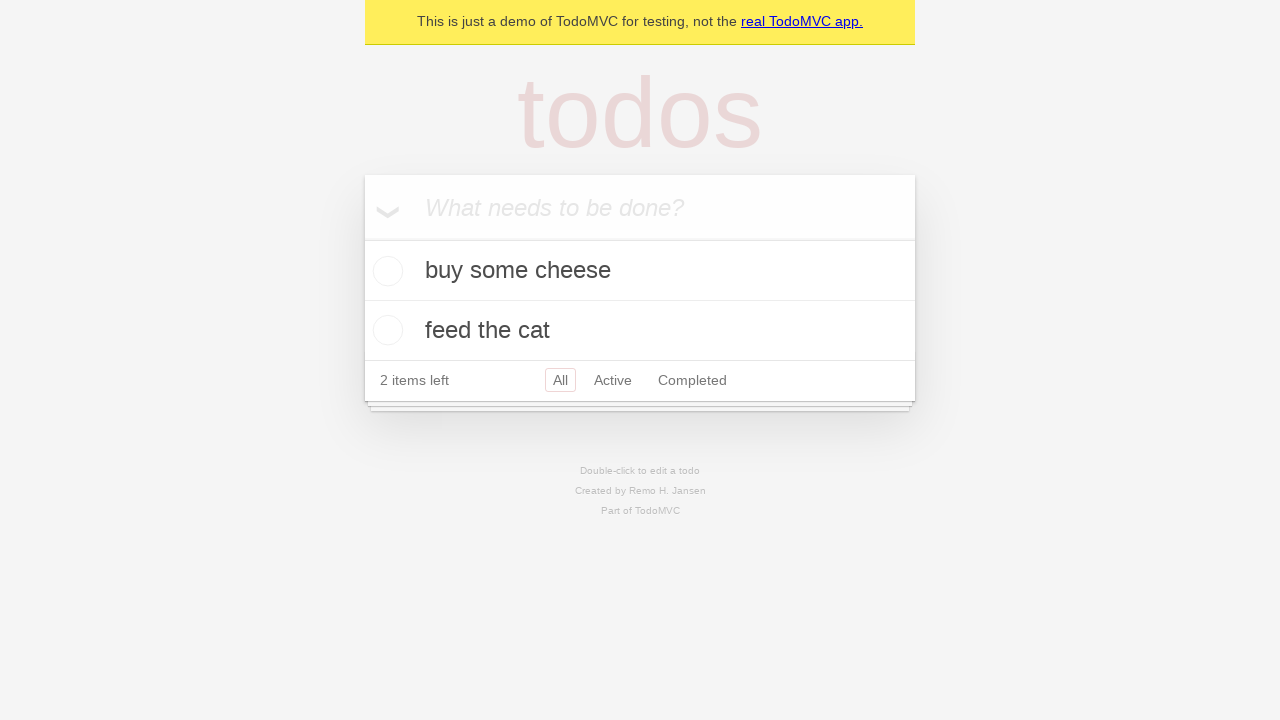